Tests the contact form validation on DemoBlaze by opening the contact modal, entering only an email without name and message, and verifying the form validation behavior when required fields are missing.

Starting URL: https://www.demoblaze.com/index.html

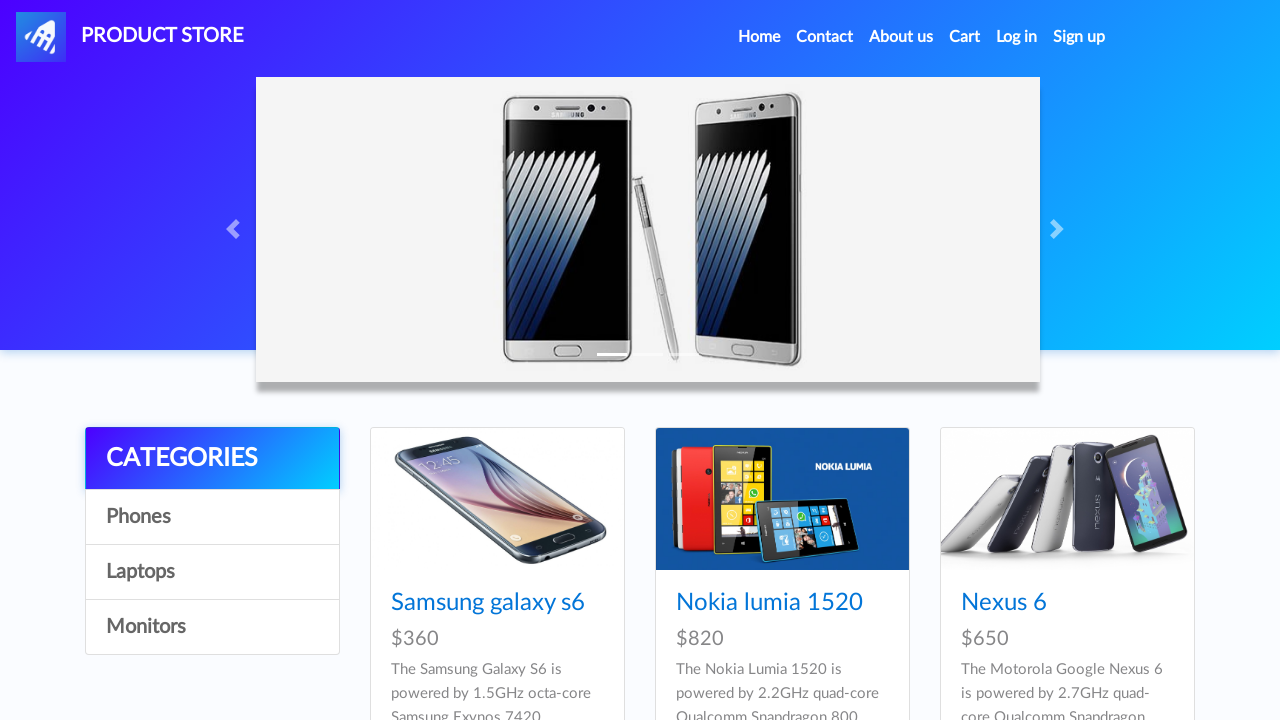

Clicked Contact link to open contact modal at (825, 37) on a:has-text('Contact')
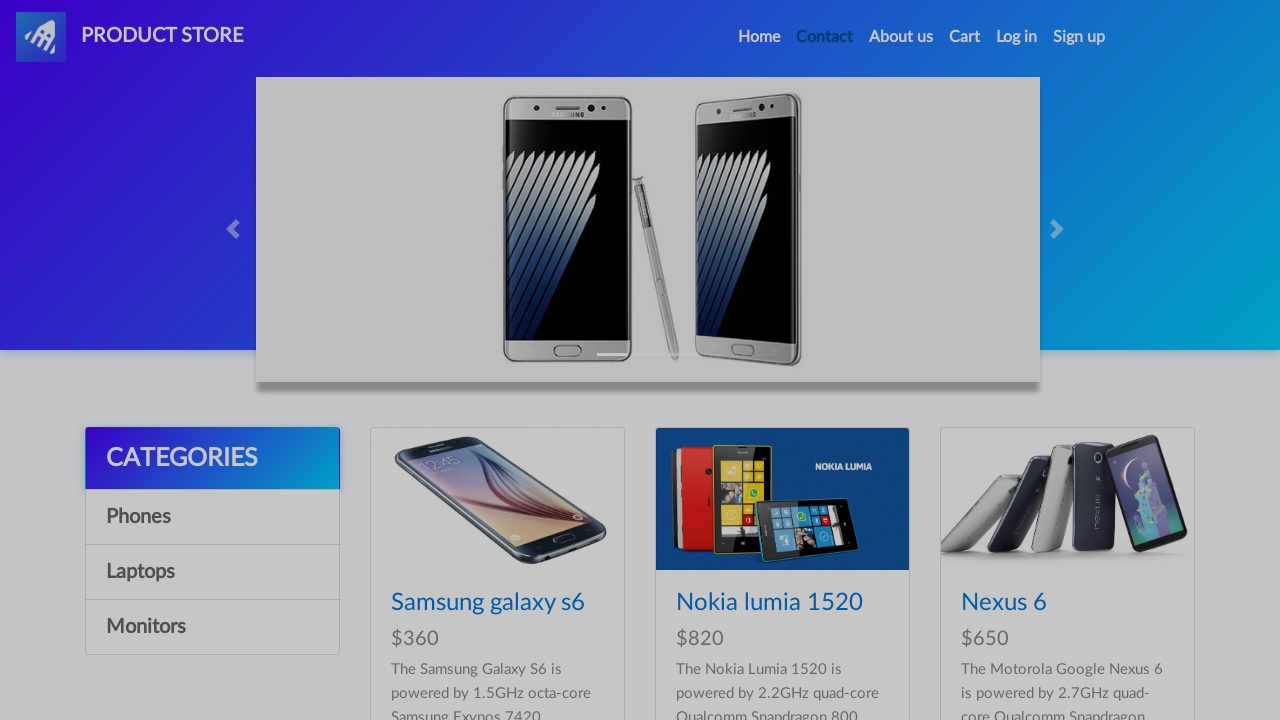

Contact modal became visible
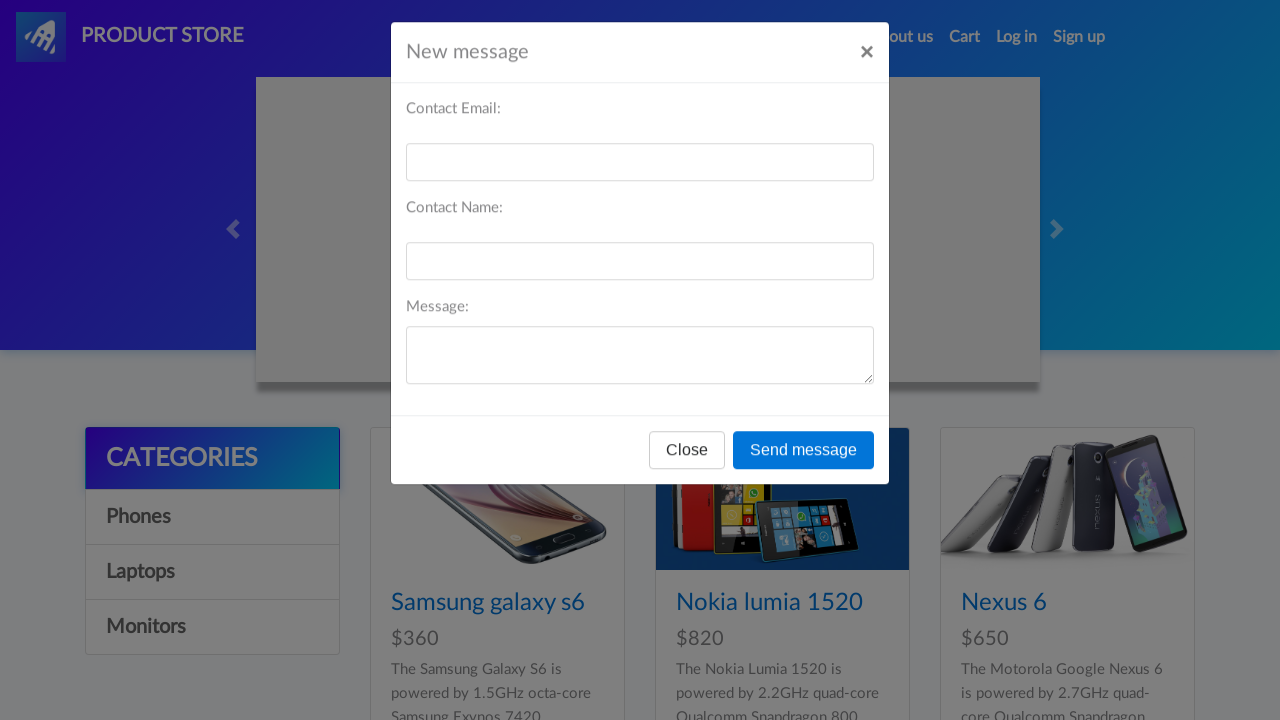

Filled email field with 'hanaayman' while leaving name and message empty on #recipient-email
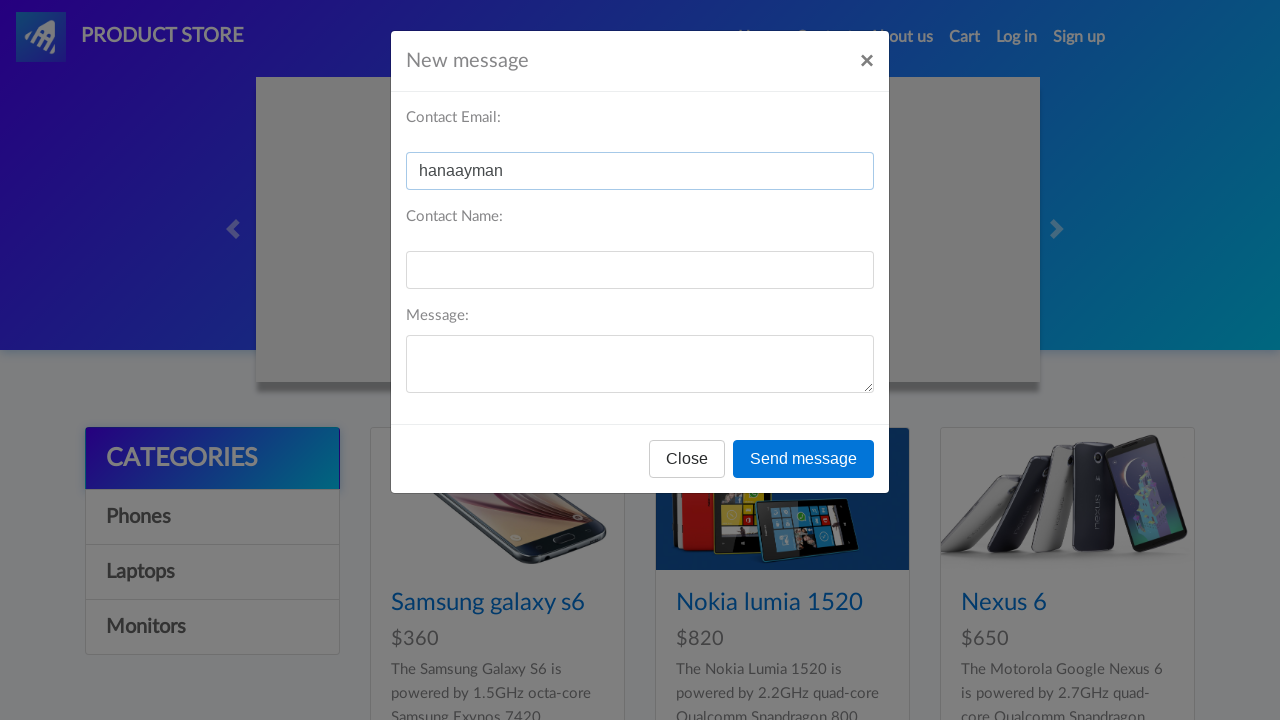

Clicked Send message button to test form validation at (804, 459) on button:has-text('Send message')
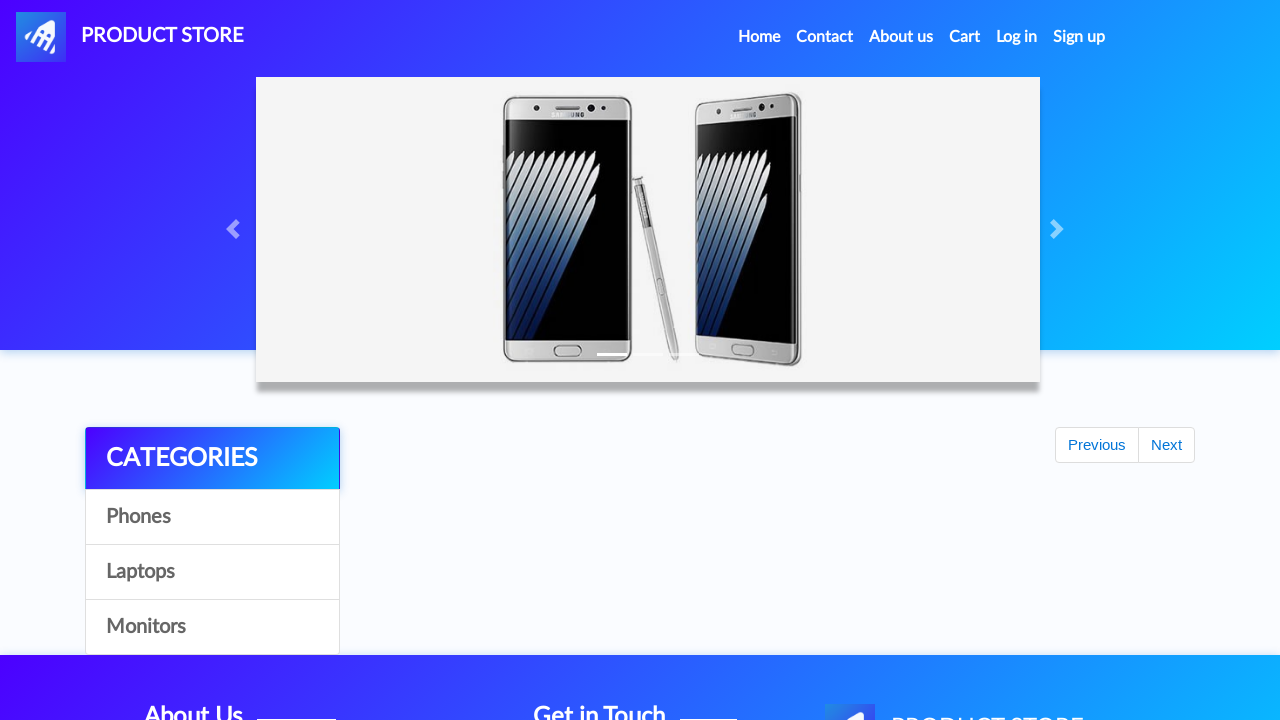

Waited for potential alert after form submission attempt
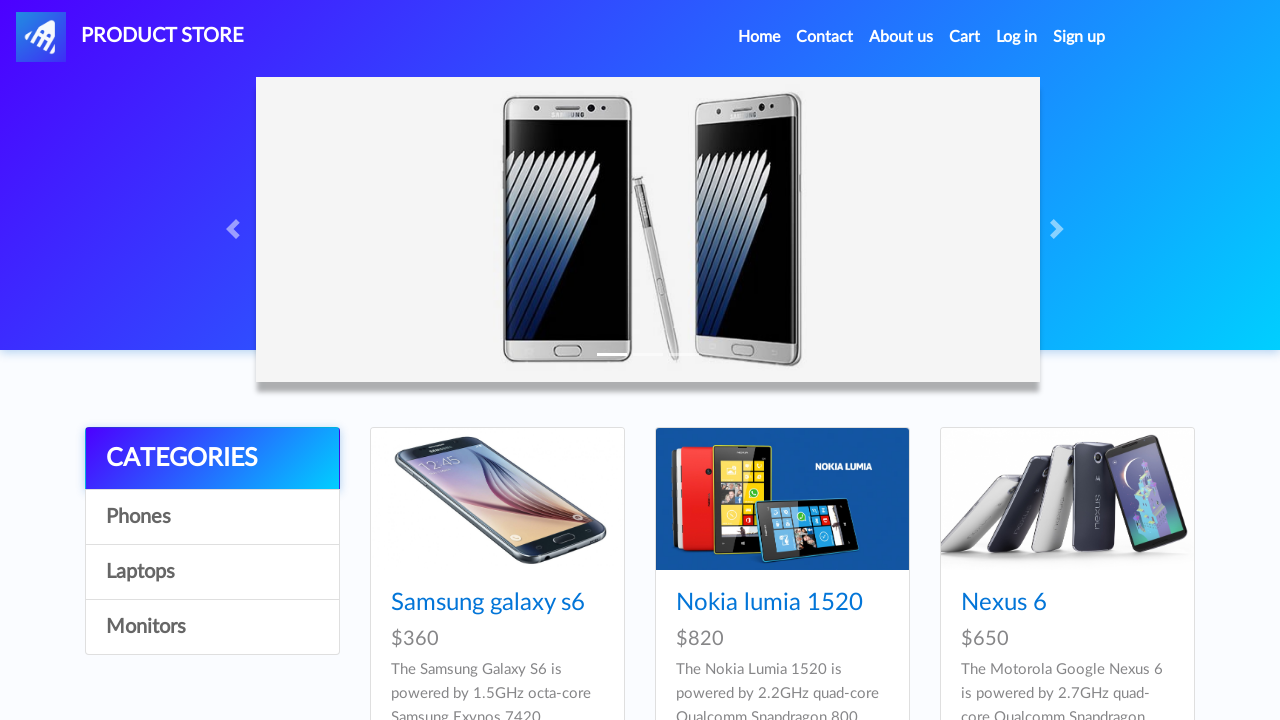

Evaluated alert text if present
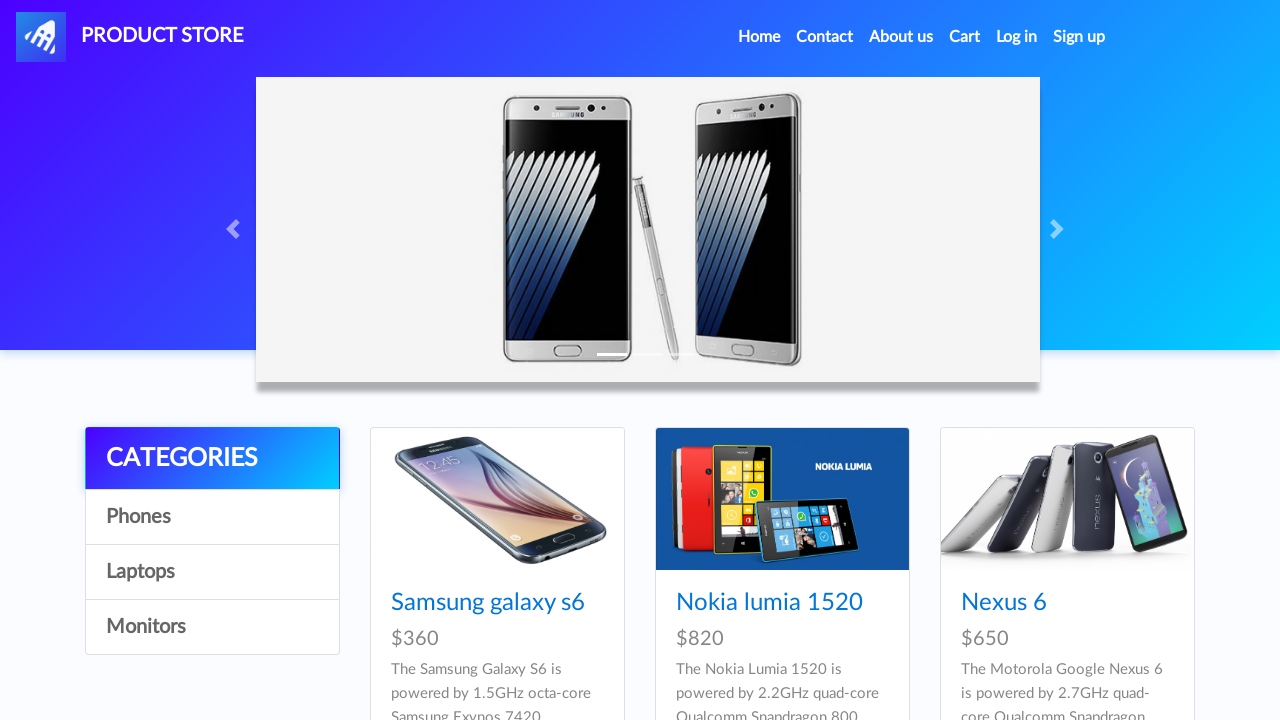

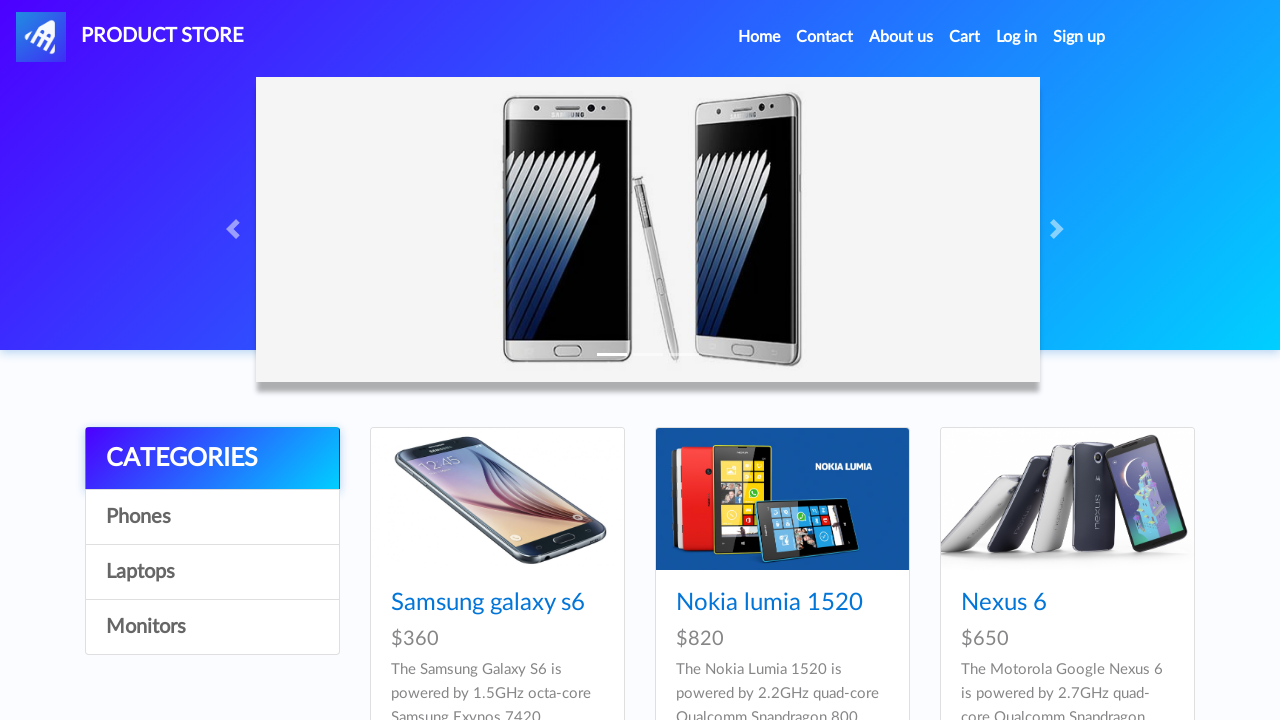